Tests navigation functionality by clicking links and using browser navigation controls on the Heroku test application

Starting URL: http://the-internet.herokuapp.com

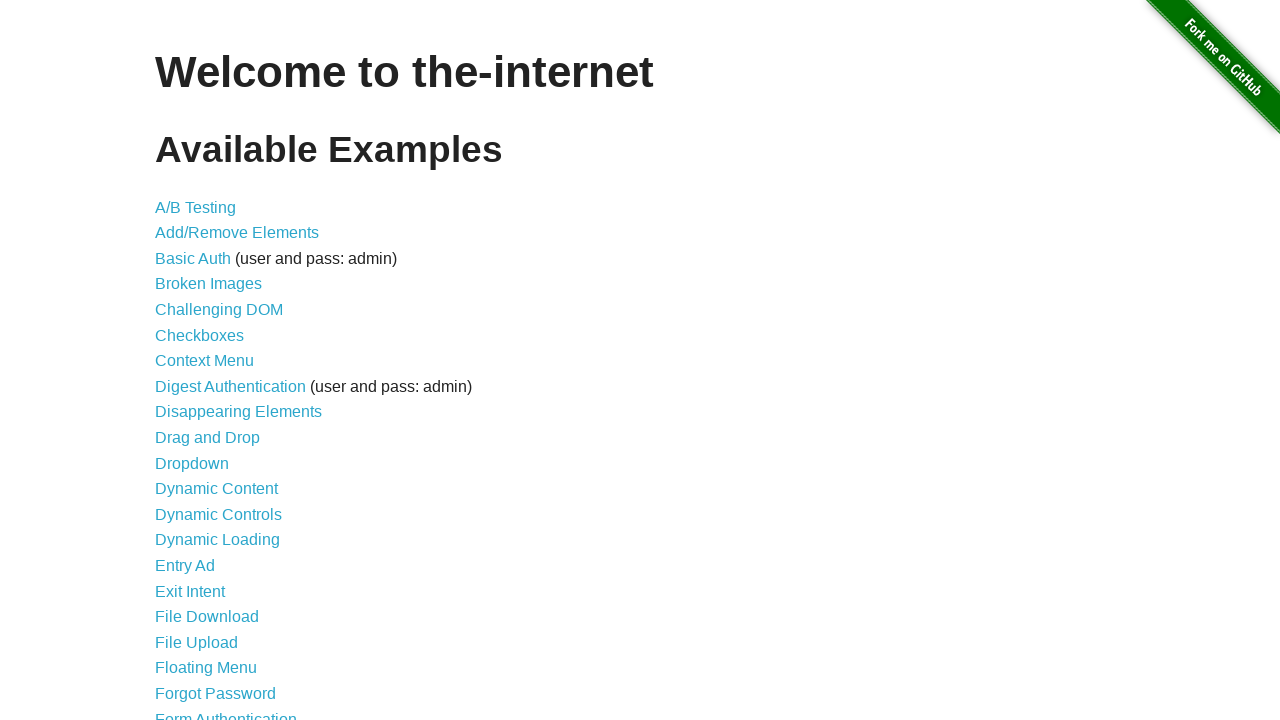

Clicked on A/B Testing link at (196, 207) on text=A/B Testing
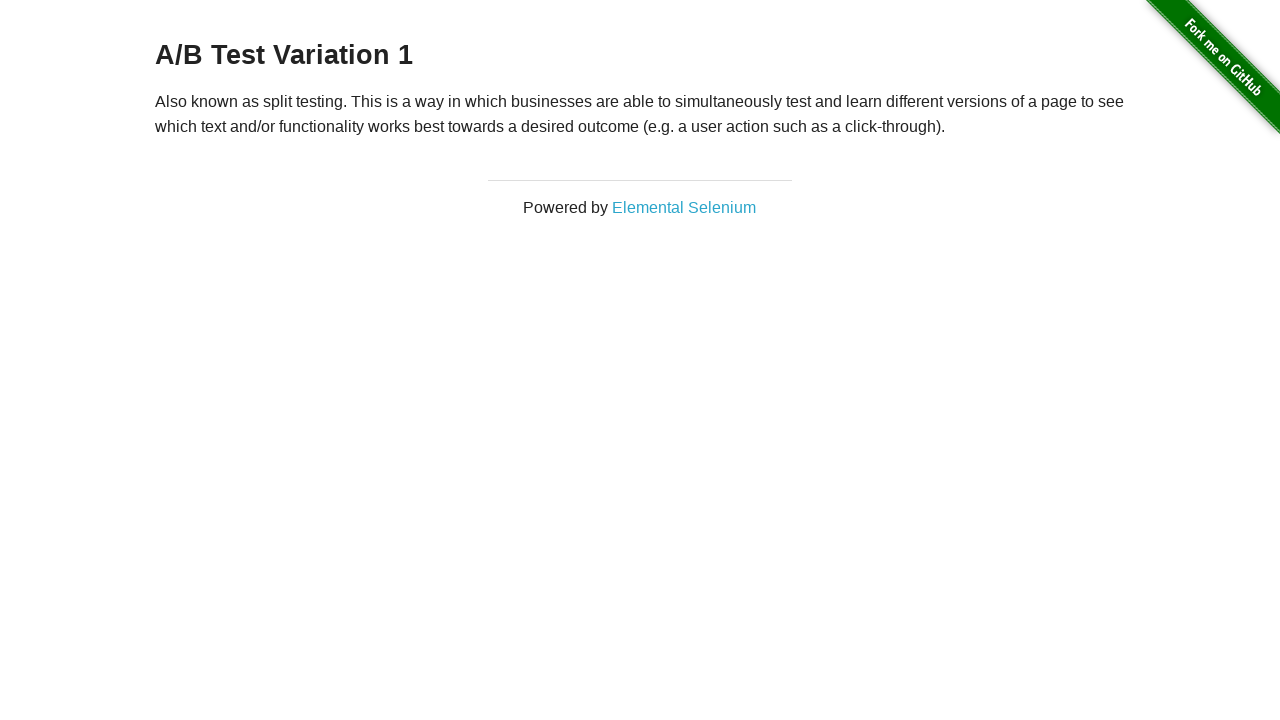

Navigated back to the main page using browser back button
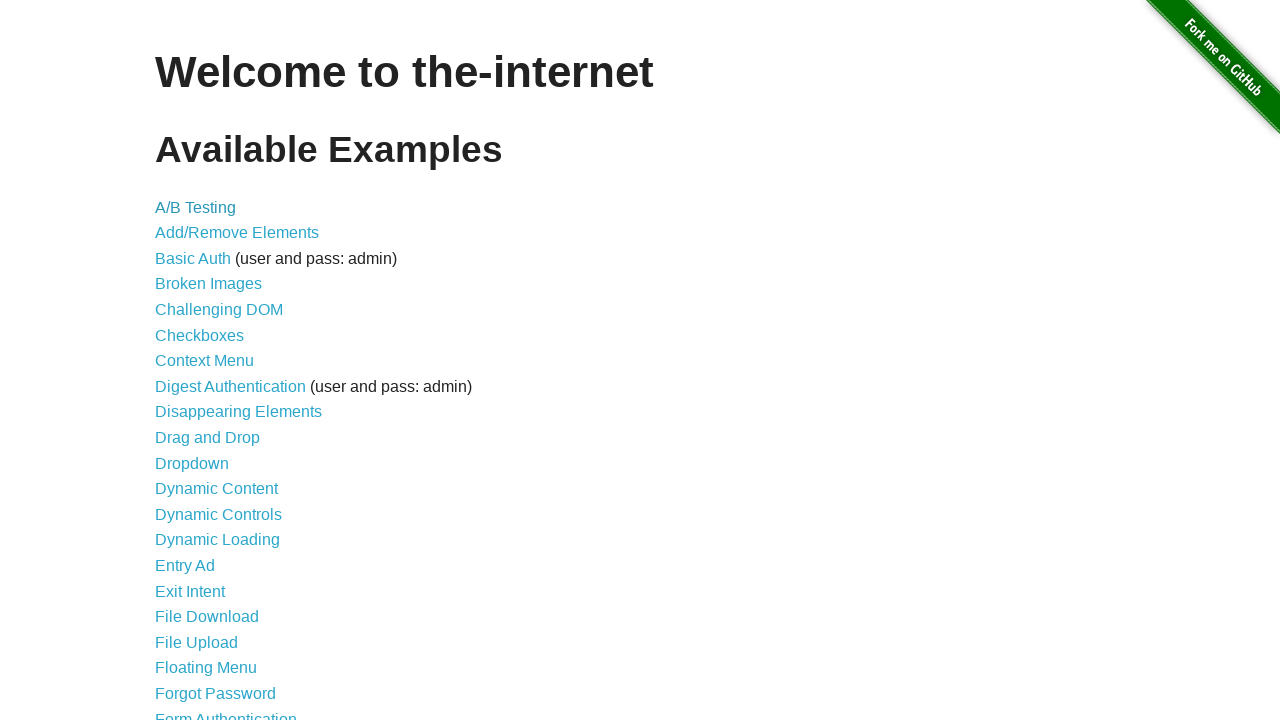

Clicked on link containing 'Elements' text at (237, 233) on text=/.*Elements.*/
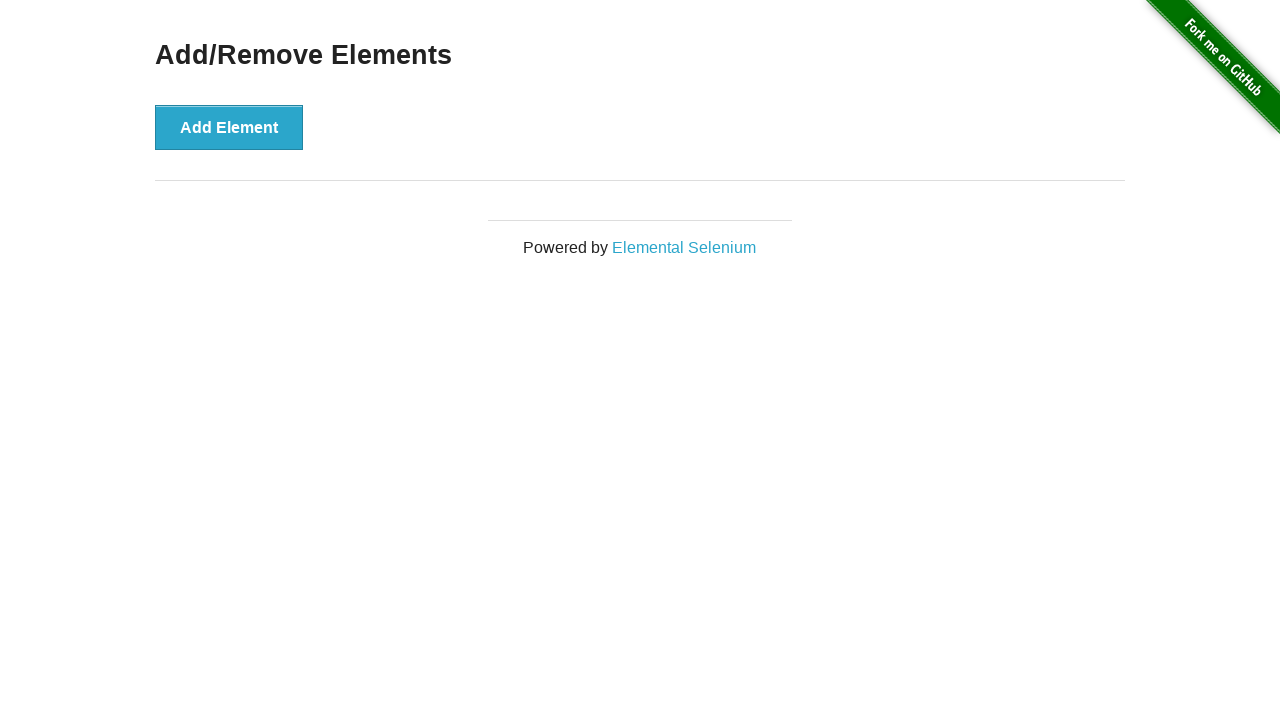

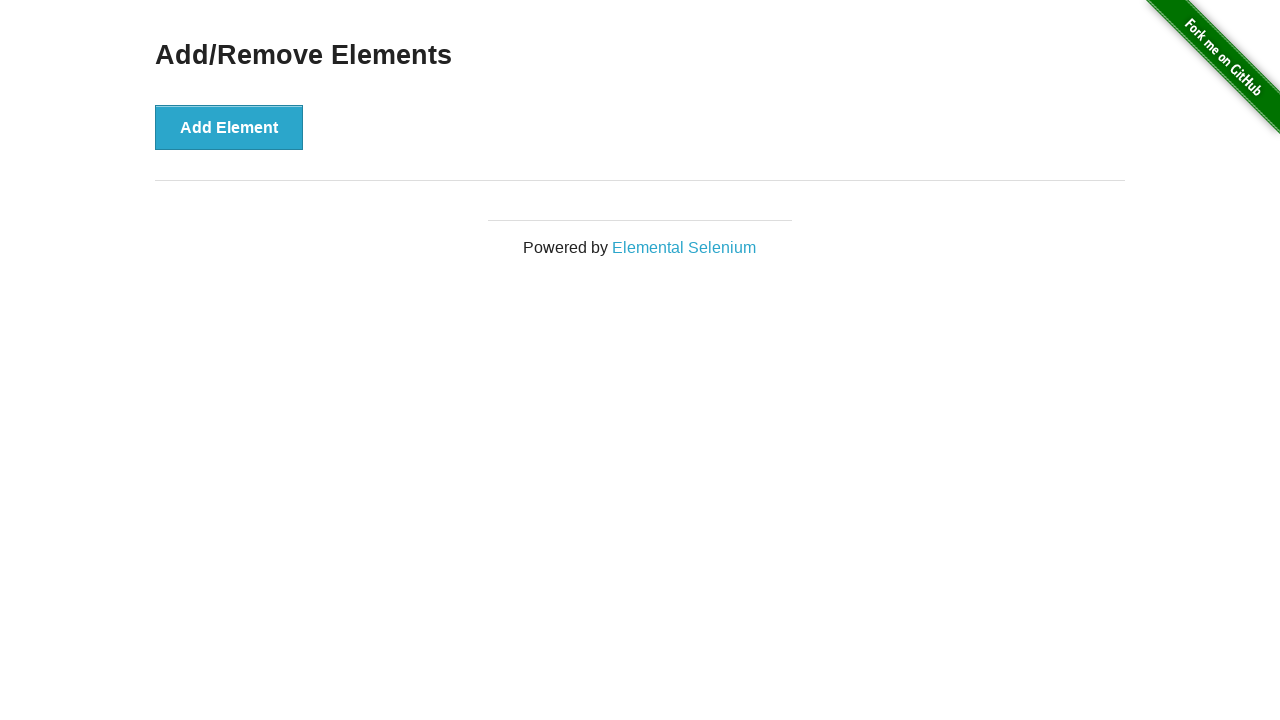